Tests a practice form by filling in name and email fields, selecting a checkbox, choosing dropdown options, and submitting the form

Starting URL: https://rahulshettyacademy.com/angularpractice/

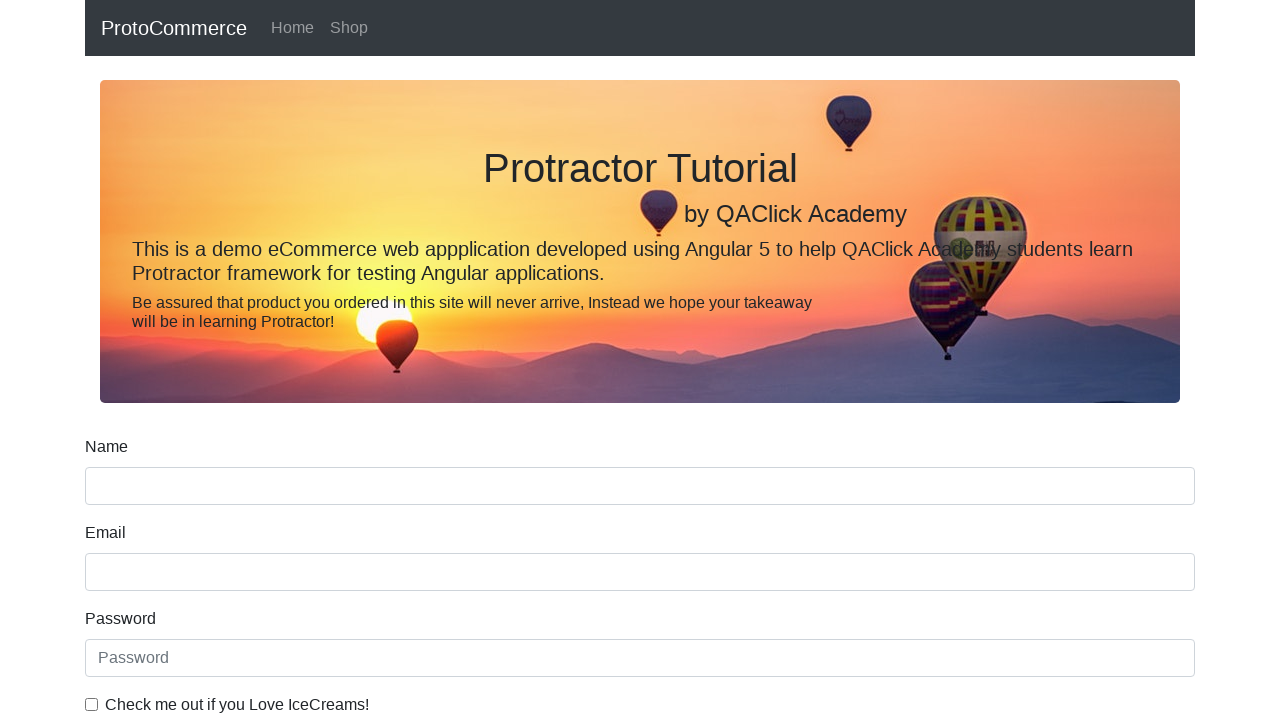

Navigated to practice form page
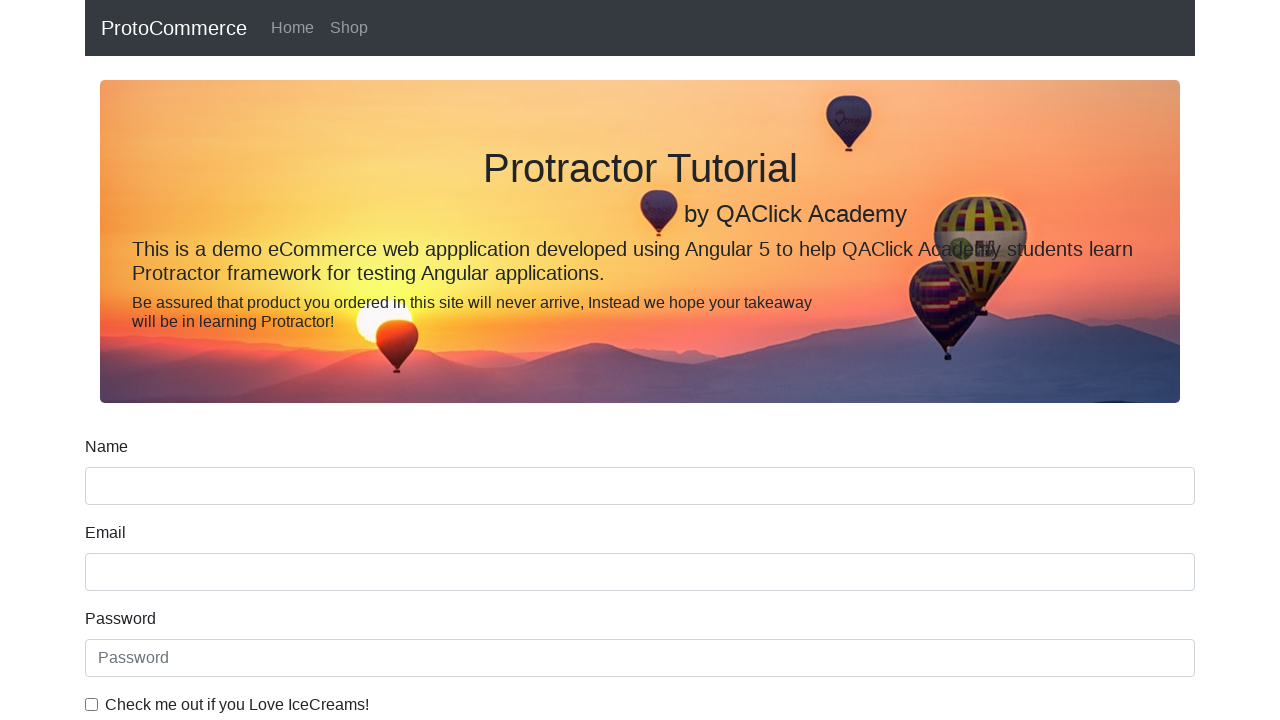

Filled name field with 'Rahul' on [name='name']
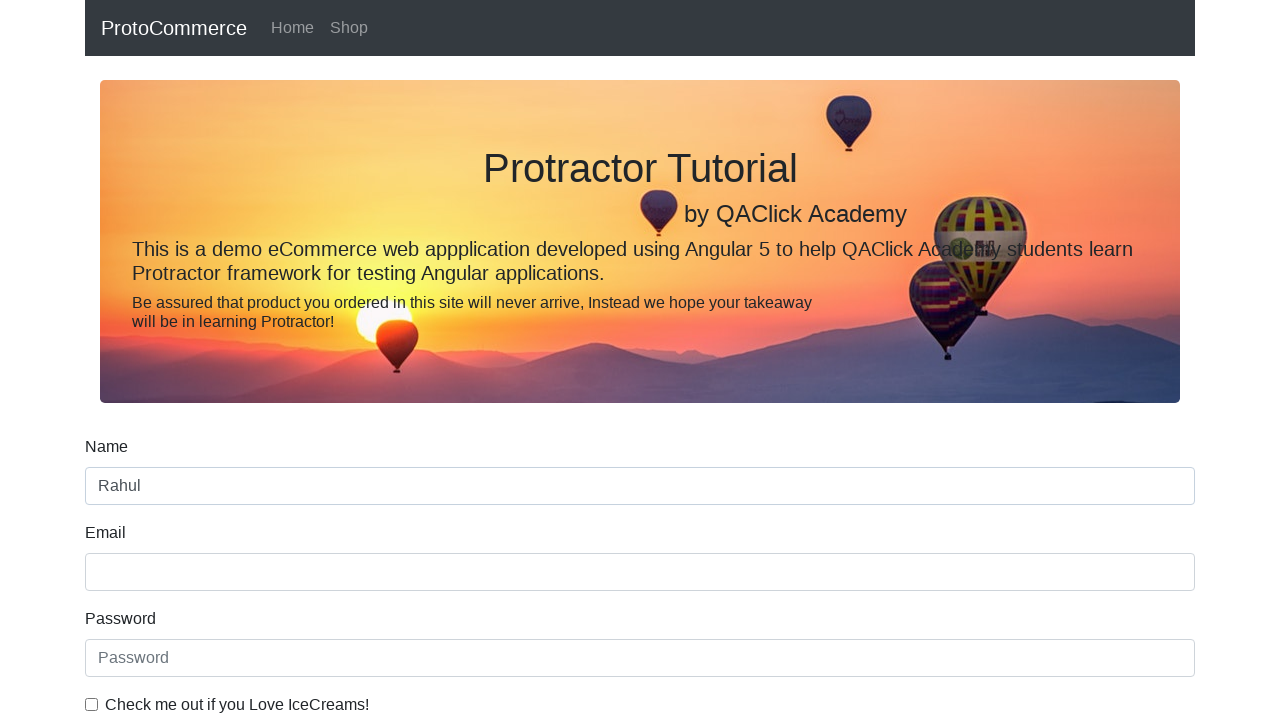

Filled email field with 'test@example.com' on input[name='email']
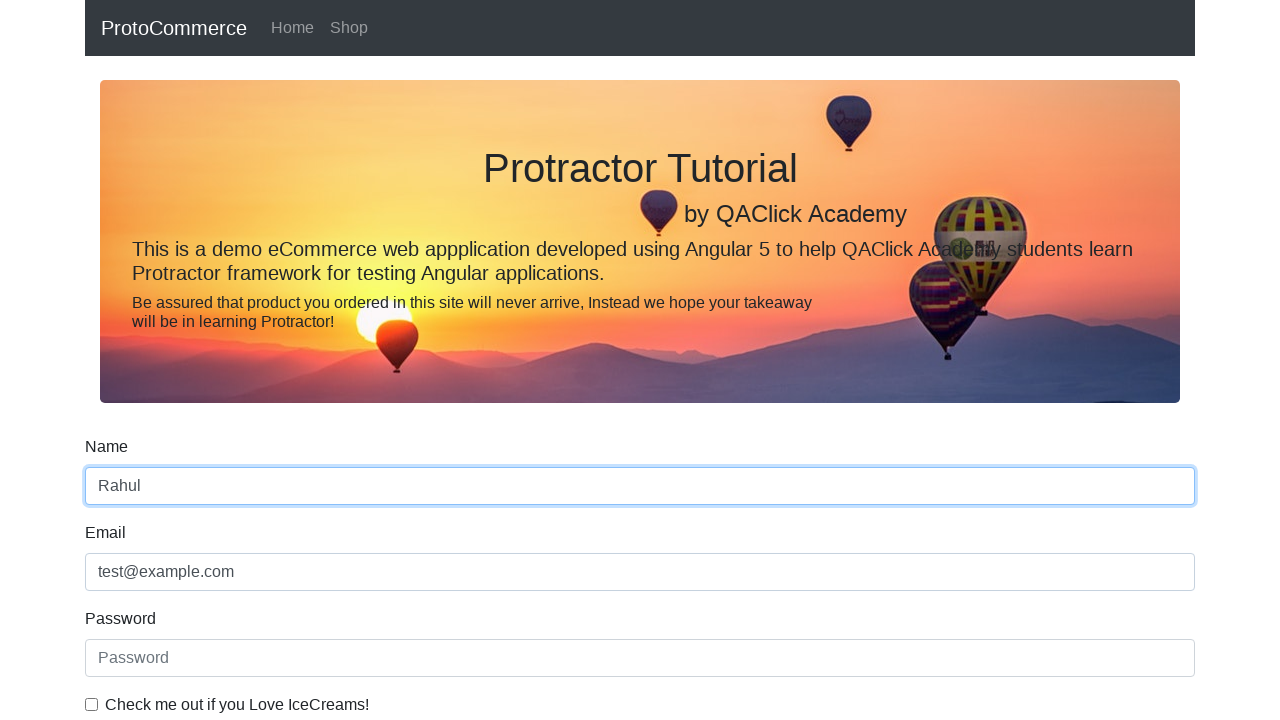

Clicked checkbox to enable it at (92, 704) on #exampleCheck1
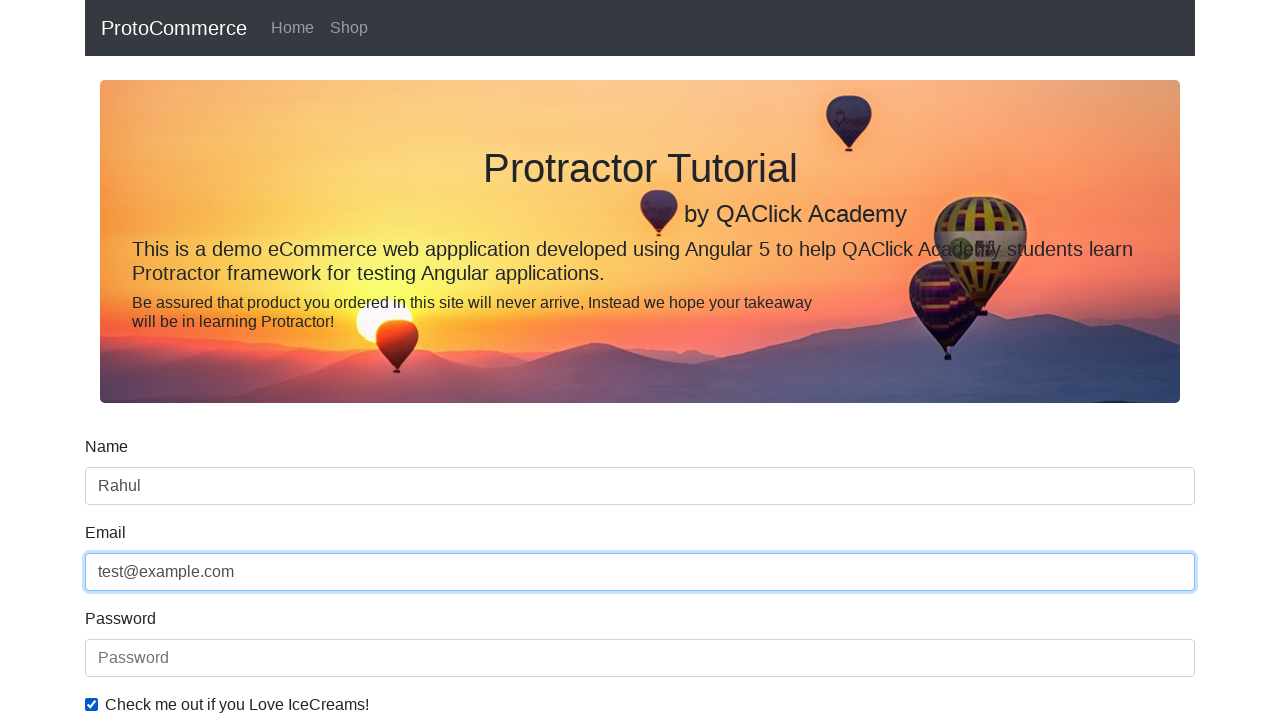

Selected 'Female' from dropdown on #exampleFormControlSelect1
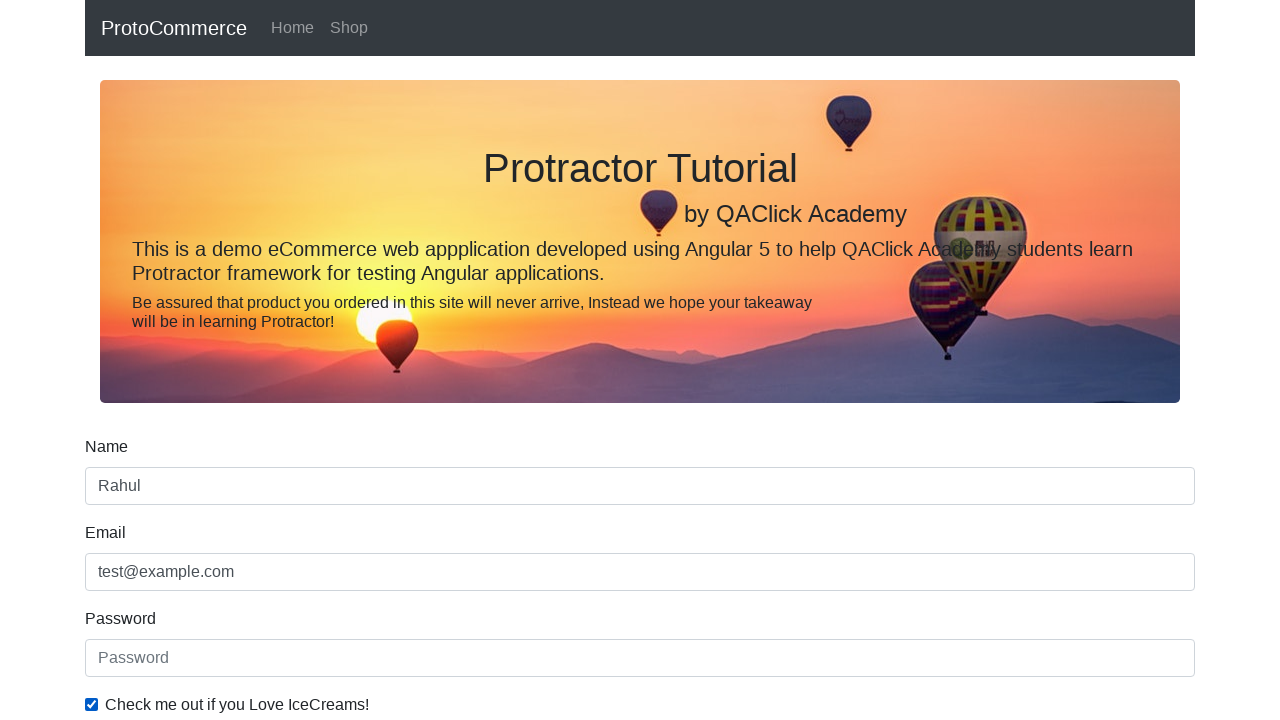

Selected 'Male' from dropdown by index on #exampleFormControlSelect1
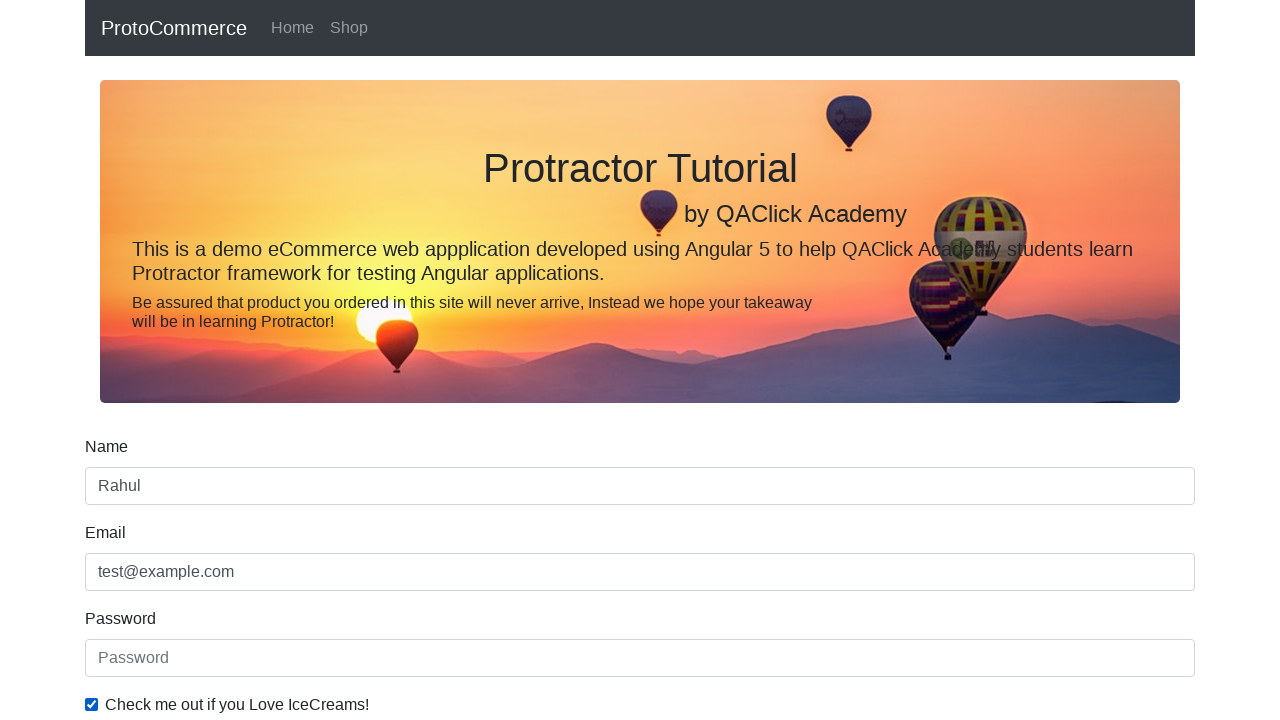

Clicked submit button to submit form at (123, 491) on xpath=//input[@type='submit']
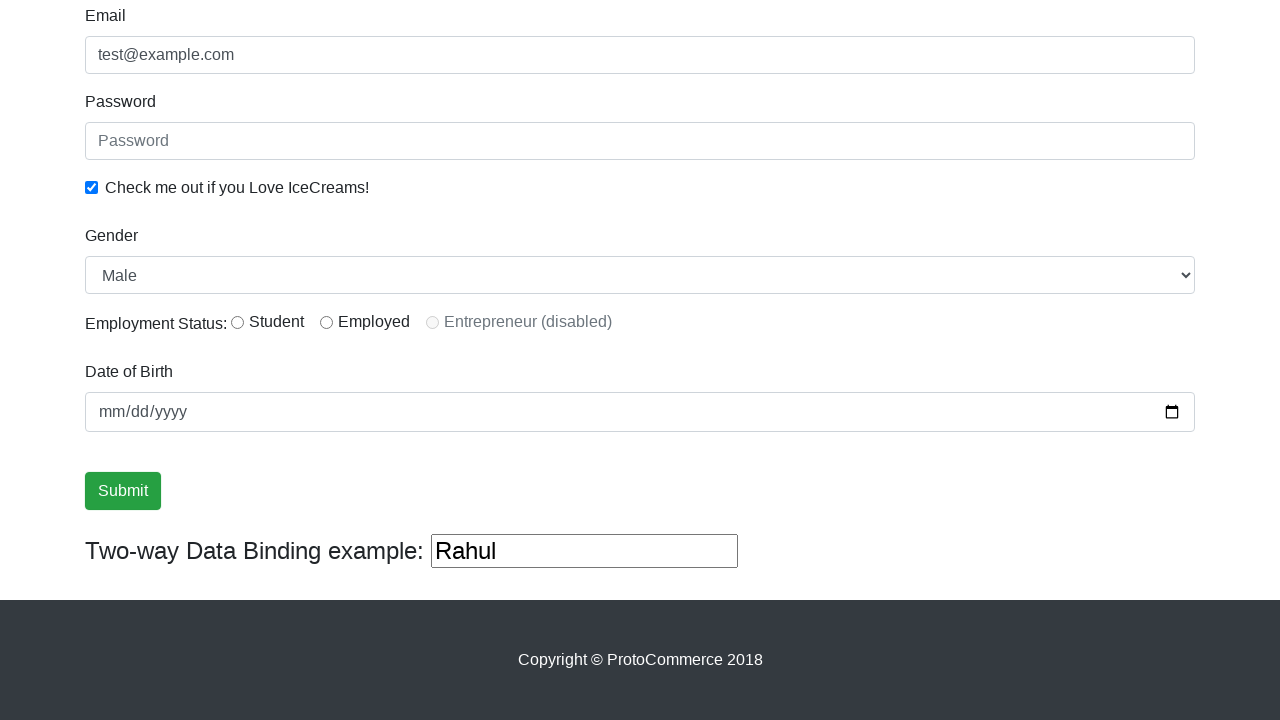

Form submission successful - success message appeared
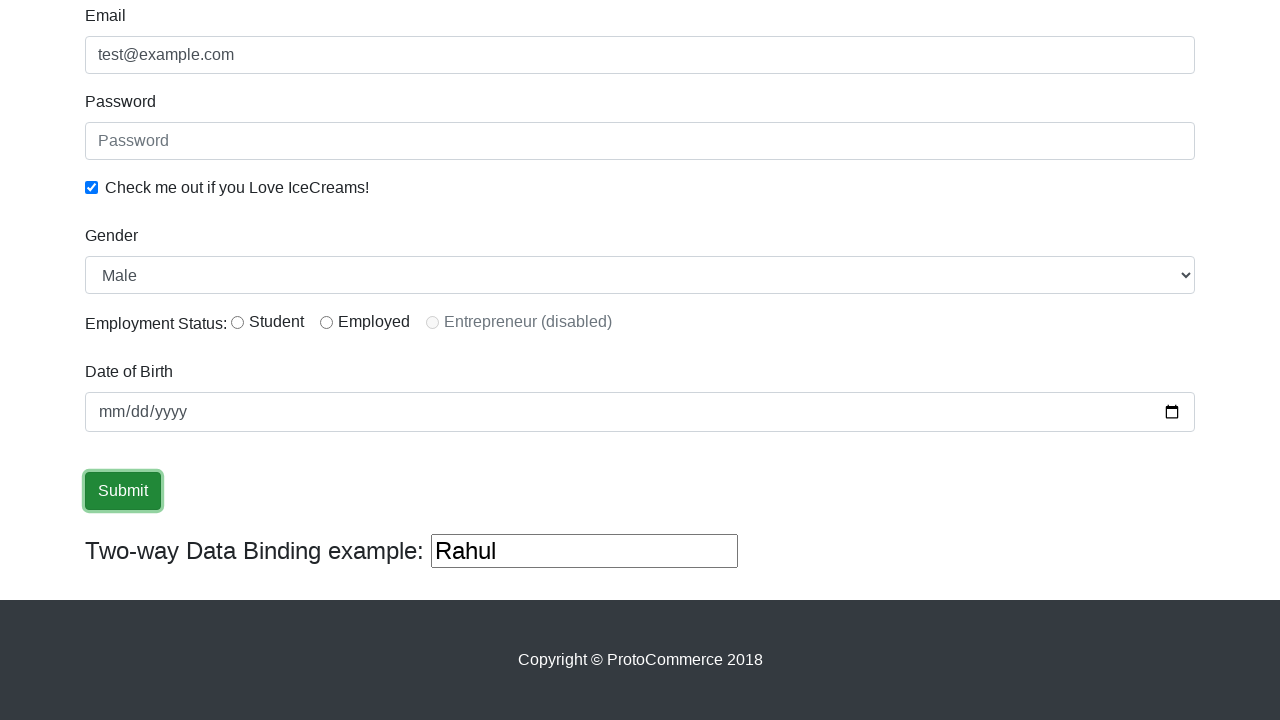

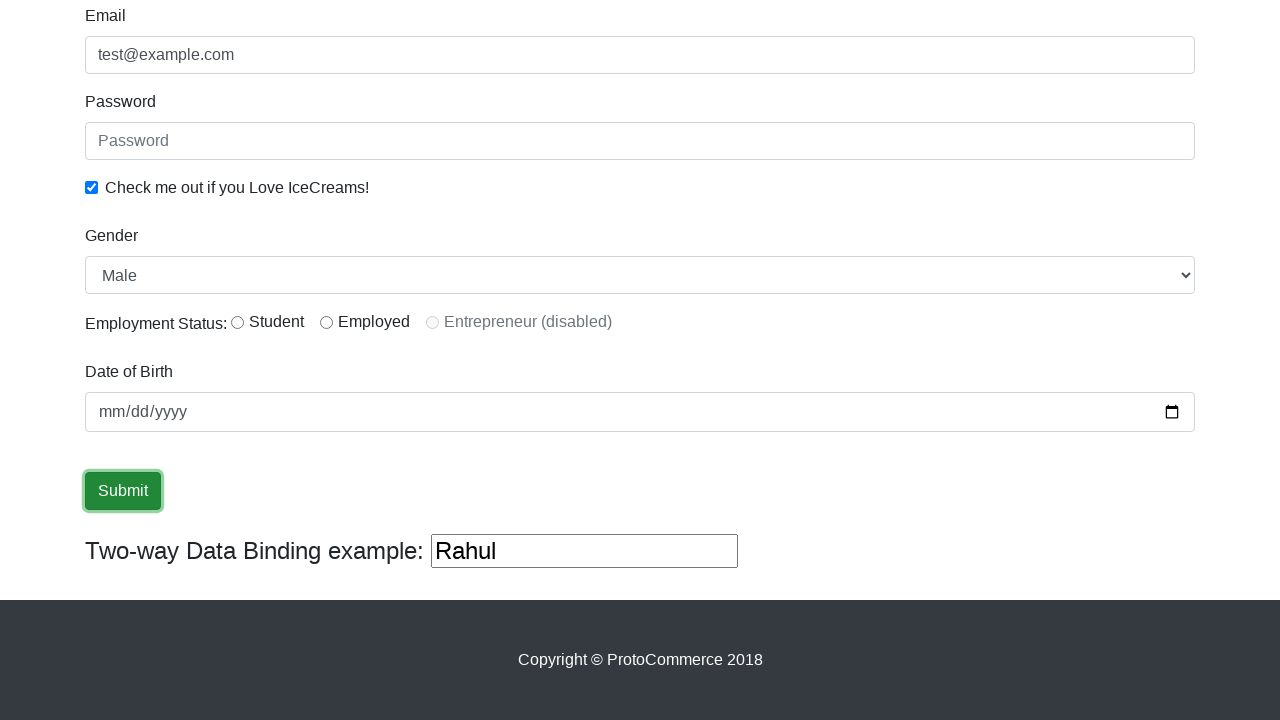